Tests iframe switching functionality by scrolling to an iframe section, switching into the iframe context, and filling a search input field with a query

Starting URL: https://www.letskodeit.com/practice

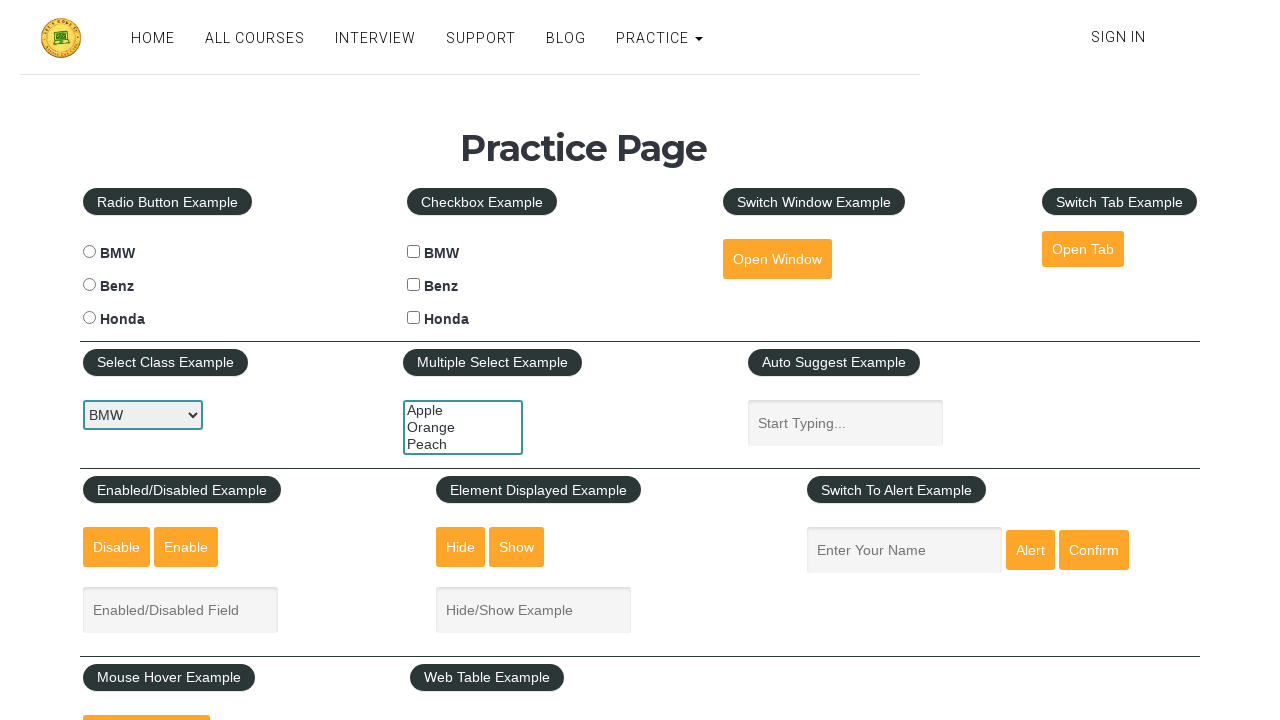

Scrolled down 350 pixels to reach iframe section
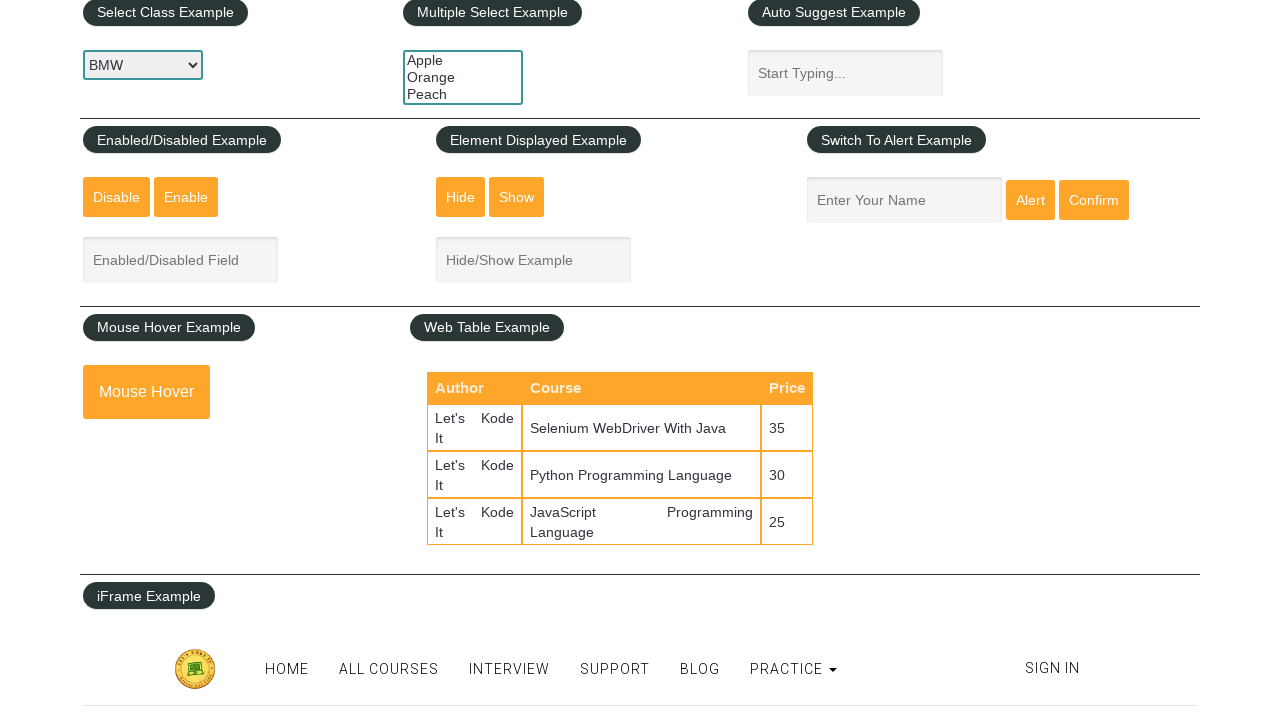

Iframe example div became visible
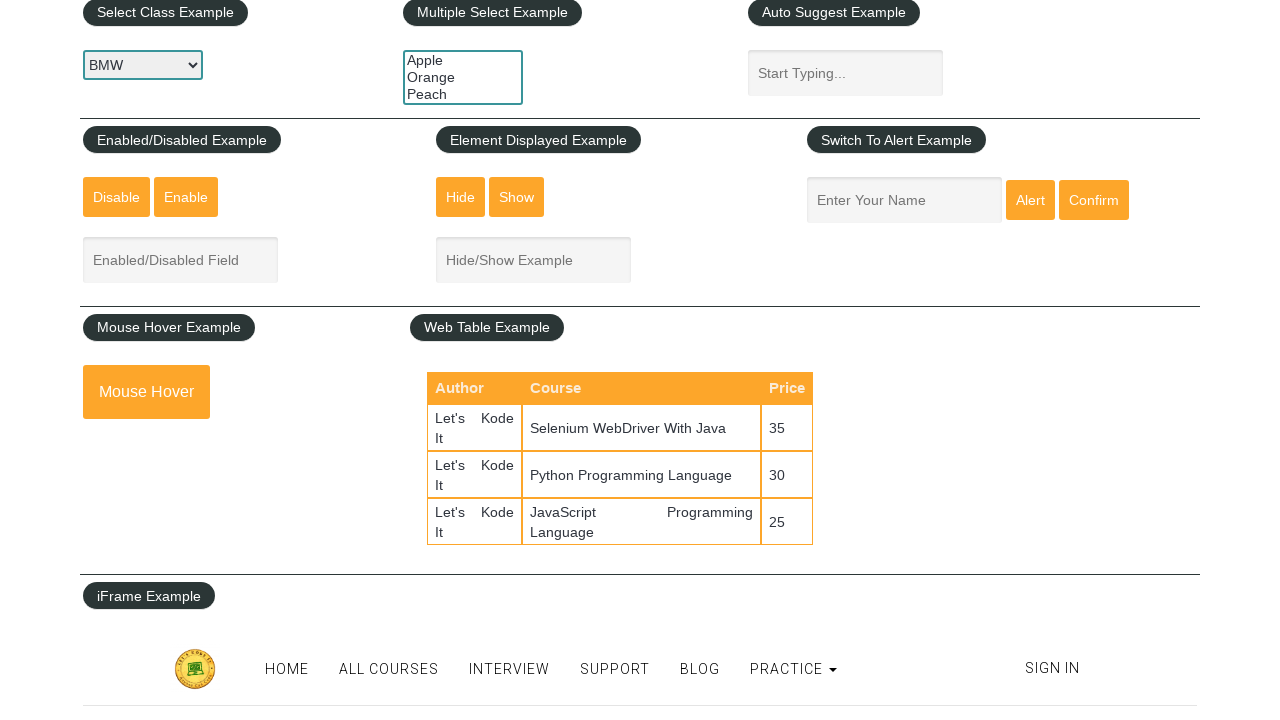

Located iframe with name 'iframe-name' and switched context
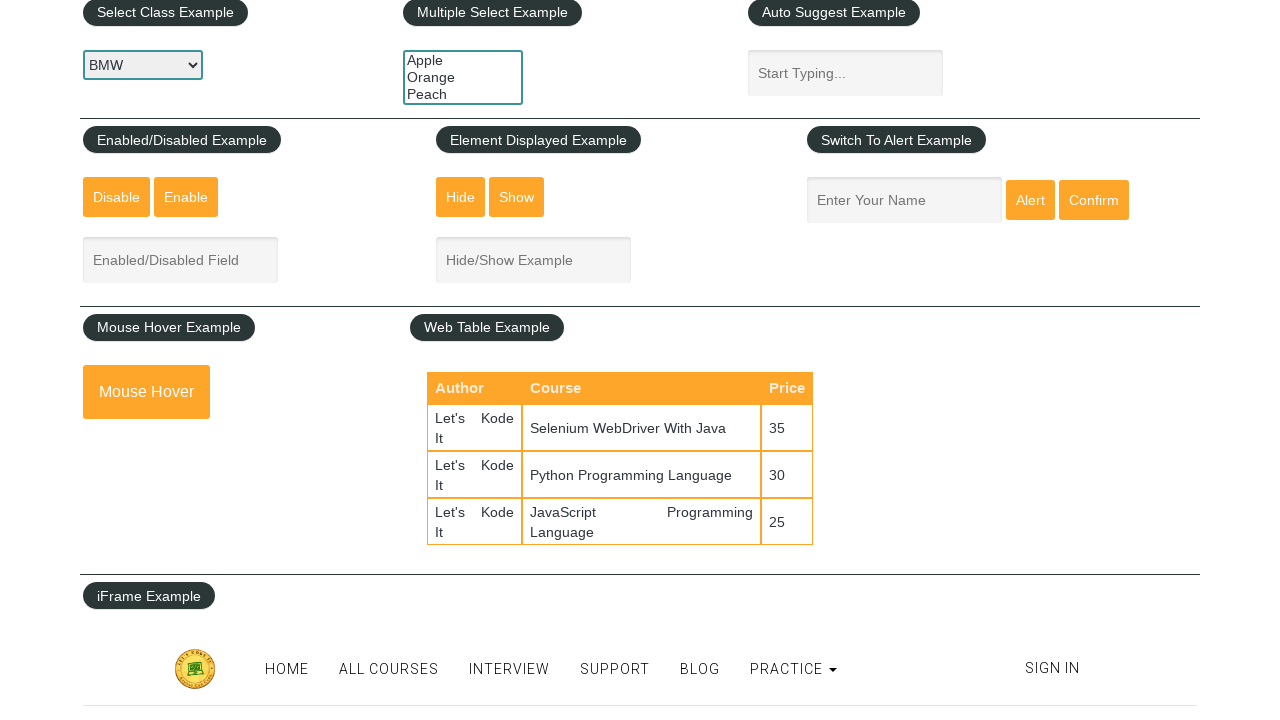

Filled search input field inside iframe with 'python' on iframe[name='iframe-name'] >> internal:control=enter-frame >> input[type='text']
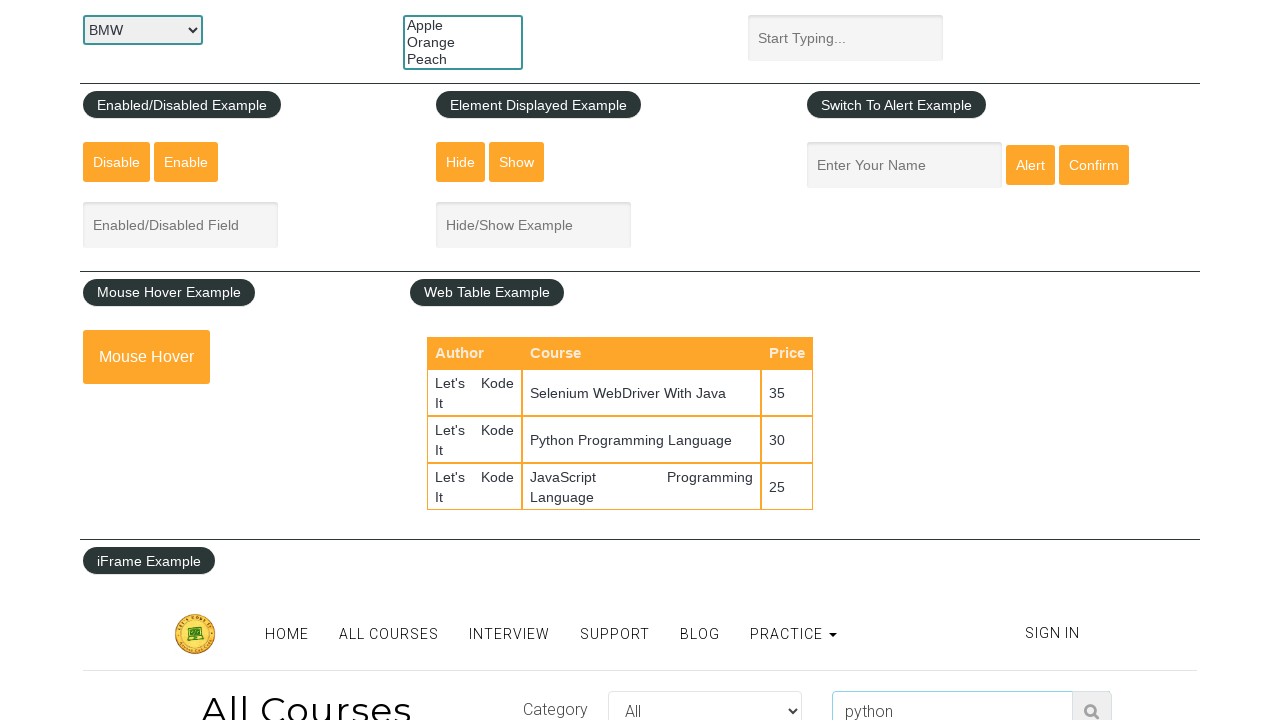

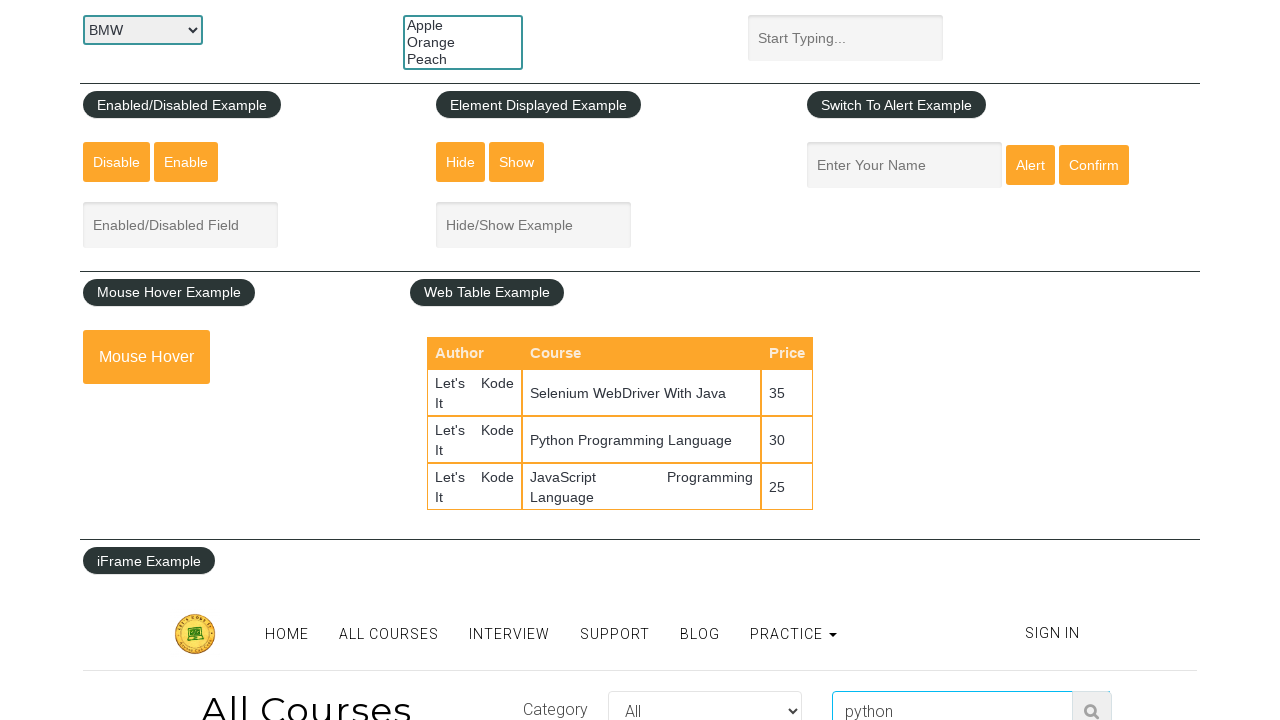